Tests the registration form interactions by clicking the register button and filling in first name, last name fields, then checking a checkbox

Starting URL: https://rahulshettyacademy.com/client

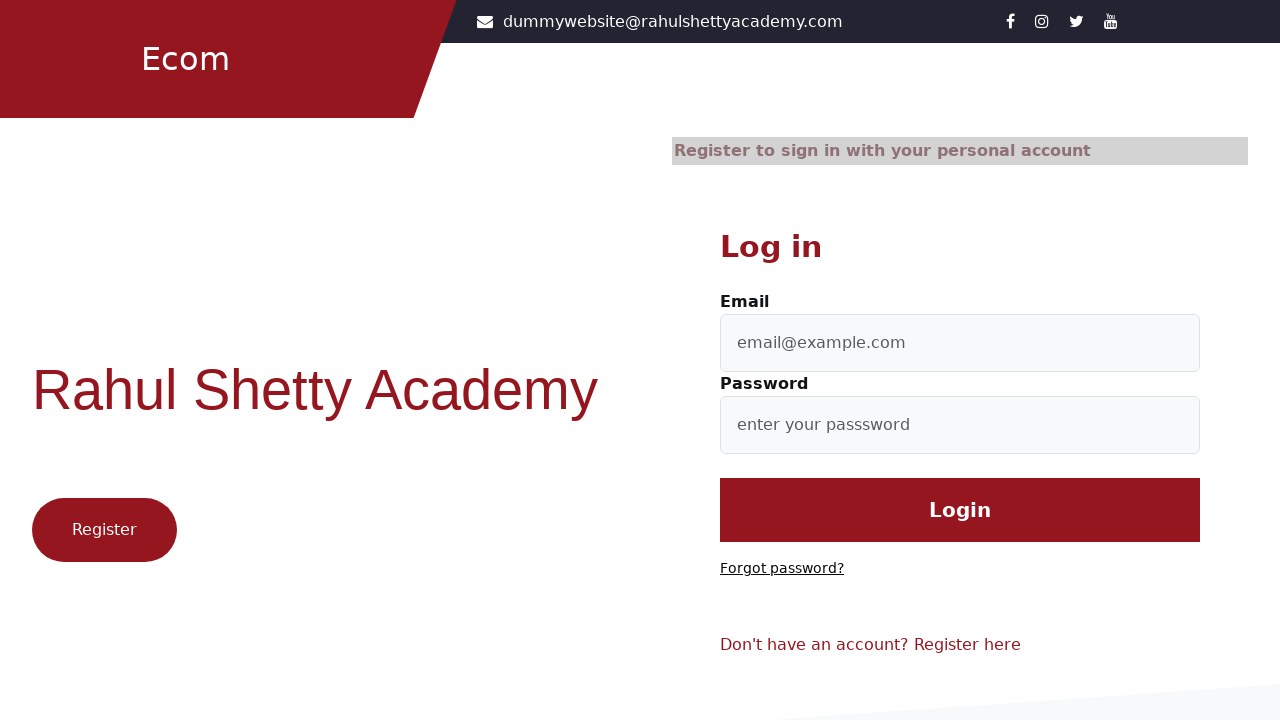

Clicked register button at (104, 530) on .btn1
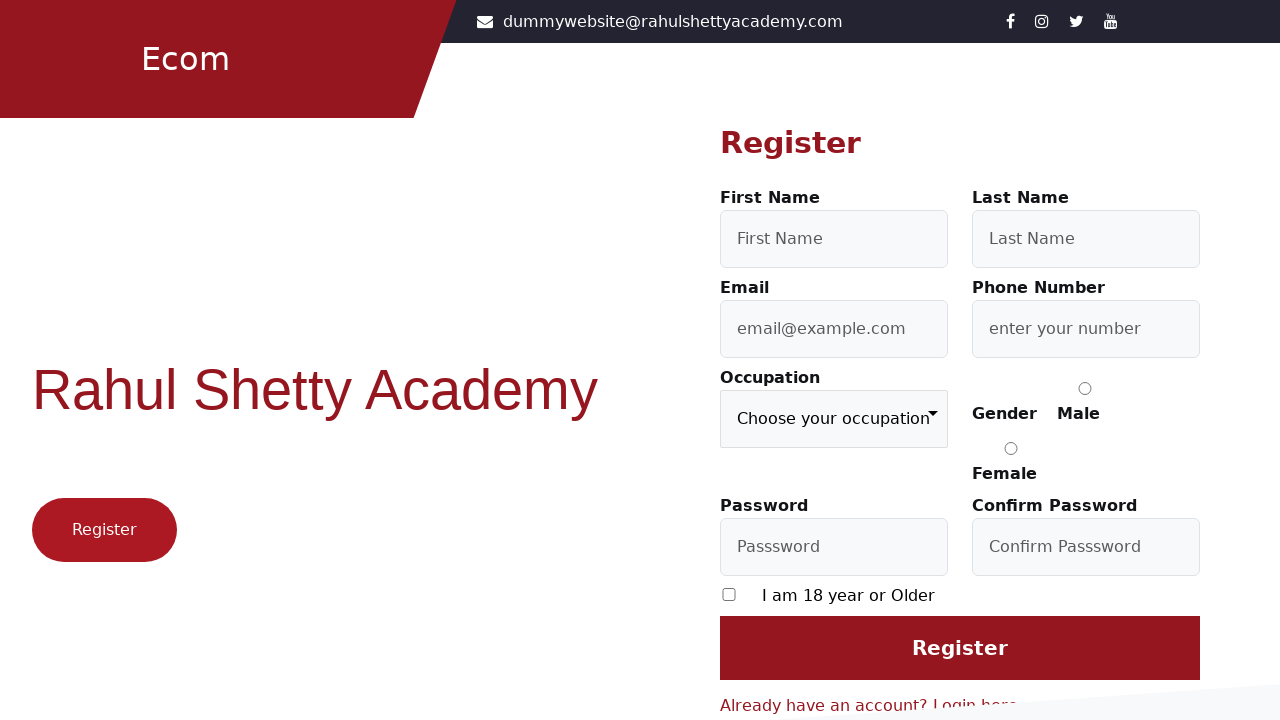

Filled first name field with 'First' on #firstName
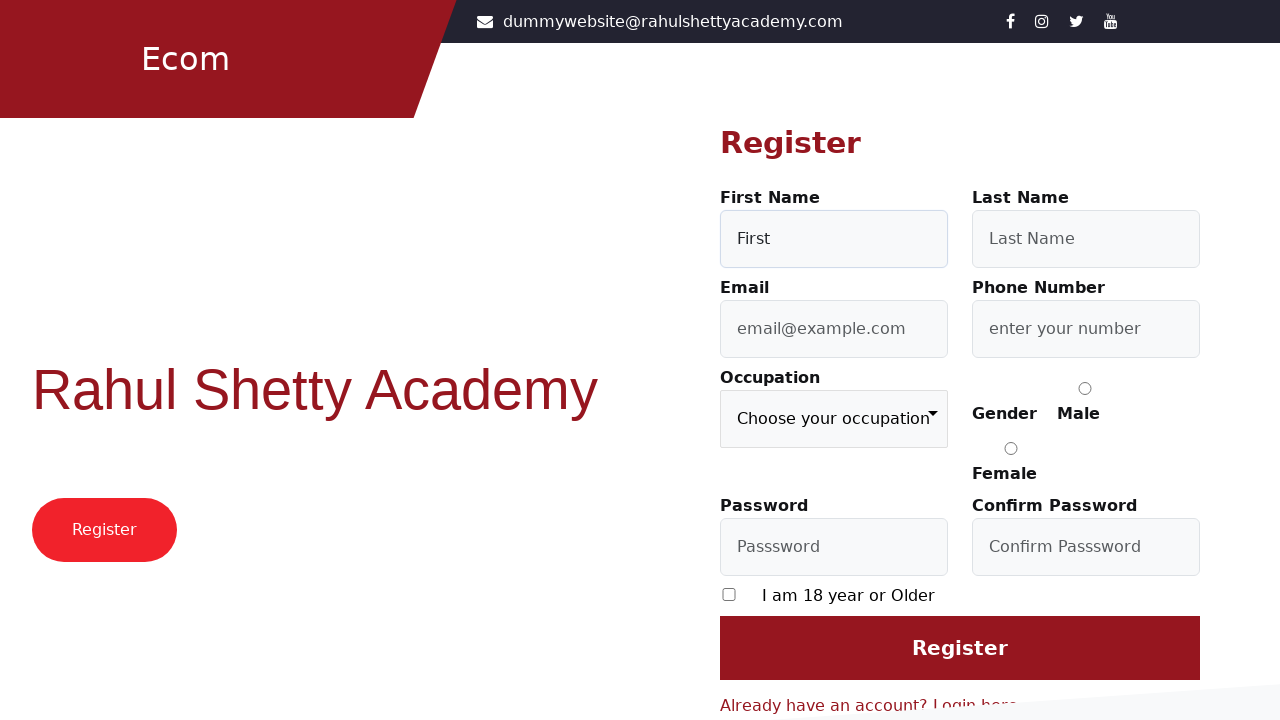

Filled last name field with 'Last' on #lastName
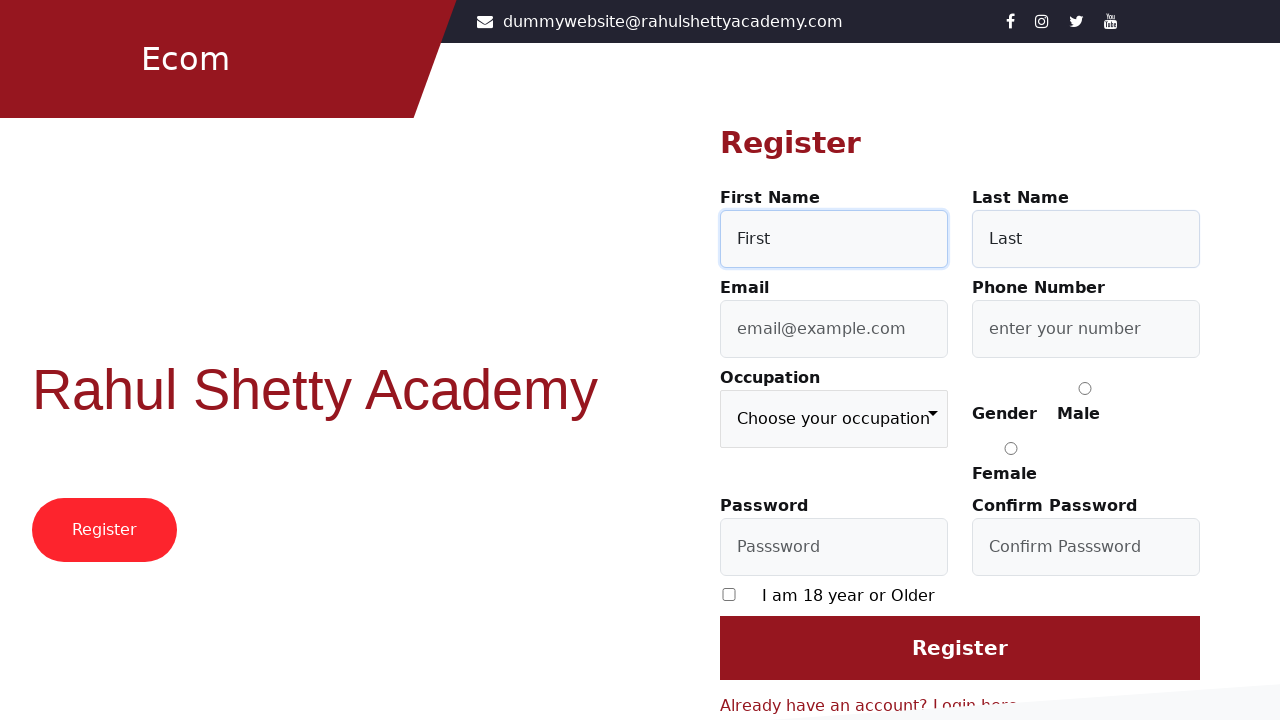

Checked the checkbox at (729, 594) on [type='checkbox']
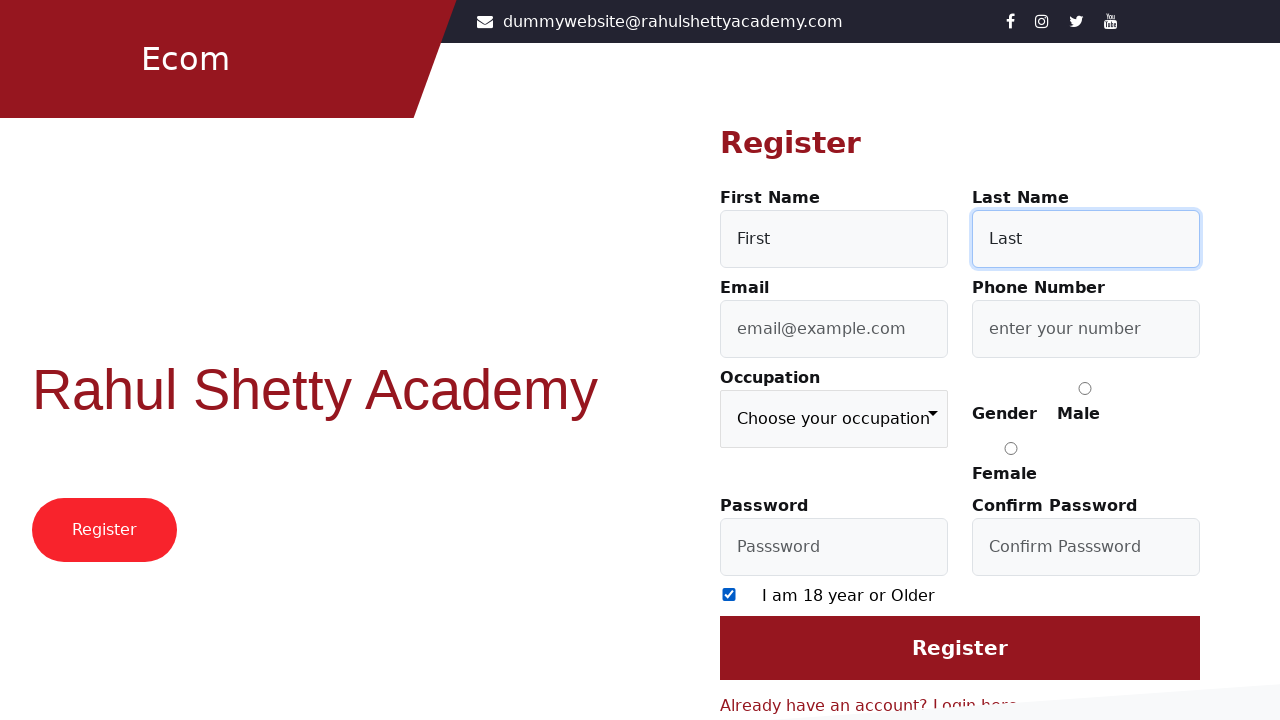

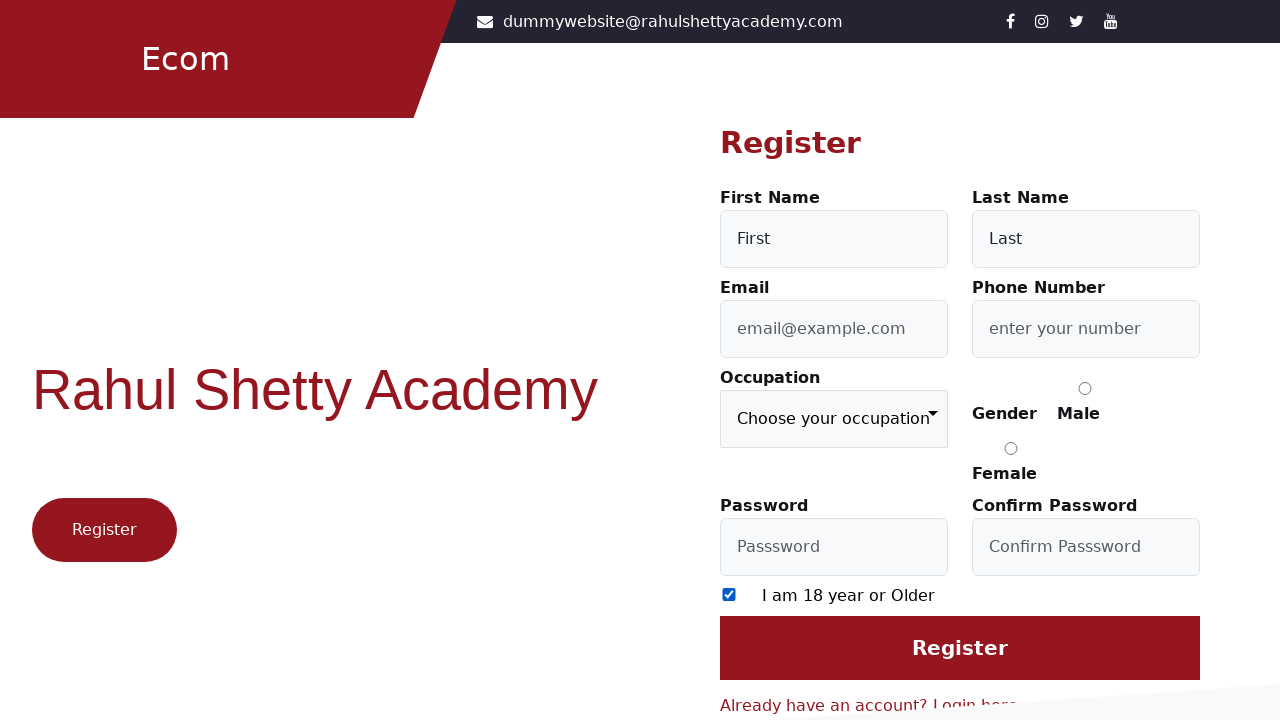